Tests dropdown selection functionality by selecting options using different methods (by text, value, and index)

Starting URL: https://rahulshettyacademy.com/AutomationPractice/

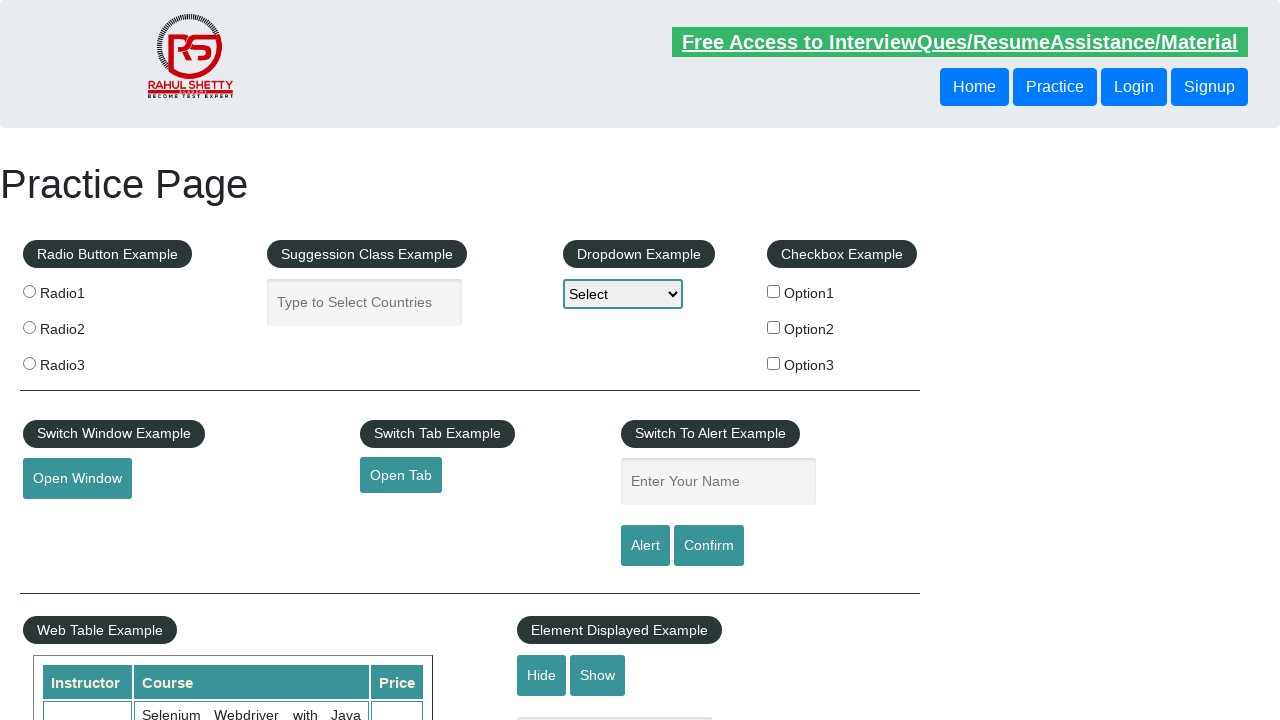

Selected Option1 from dropdown by visible text on select#dropdown-class-example
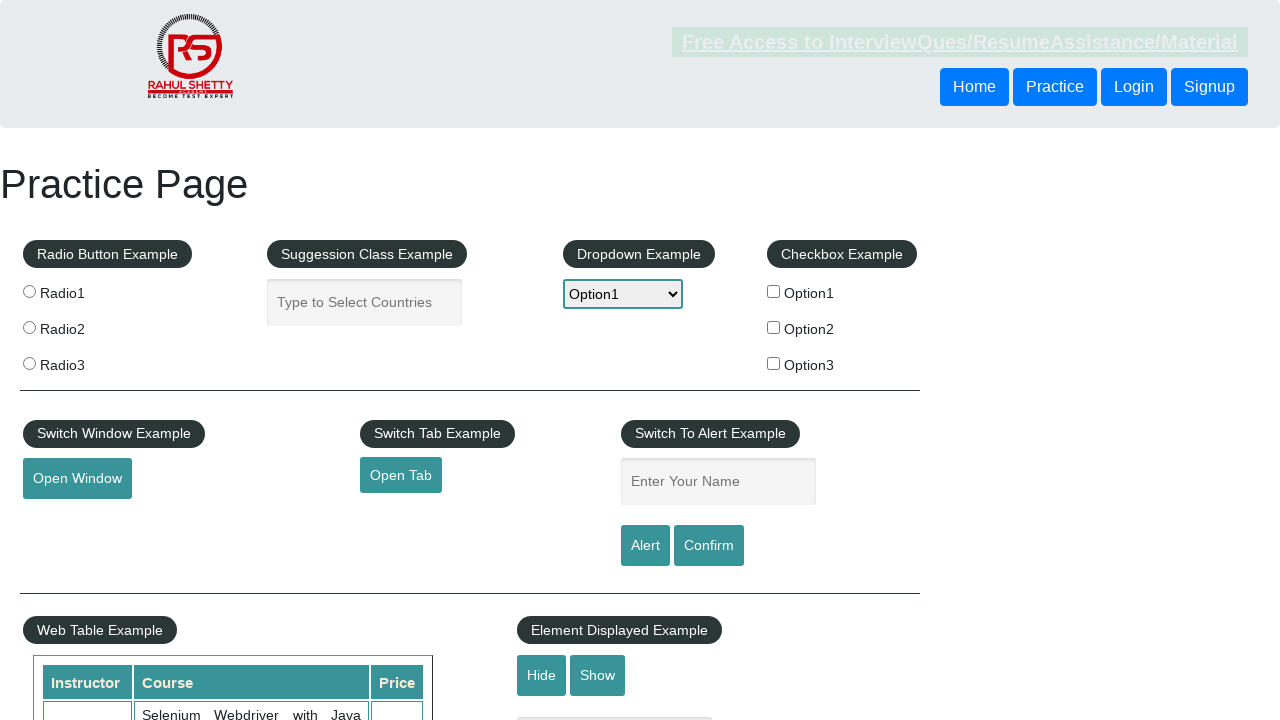

Selected option3 from dropdown by value on select#dropdown-class-example
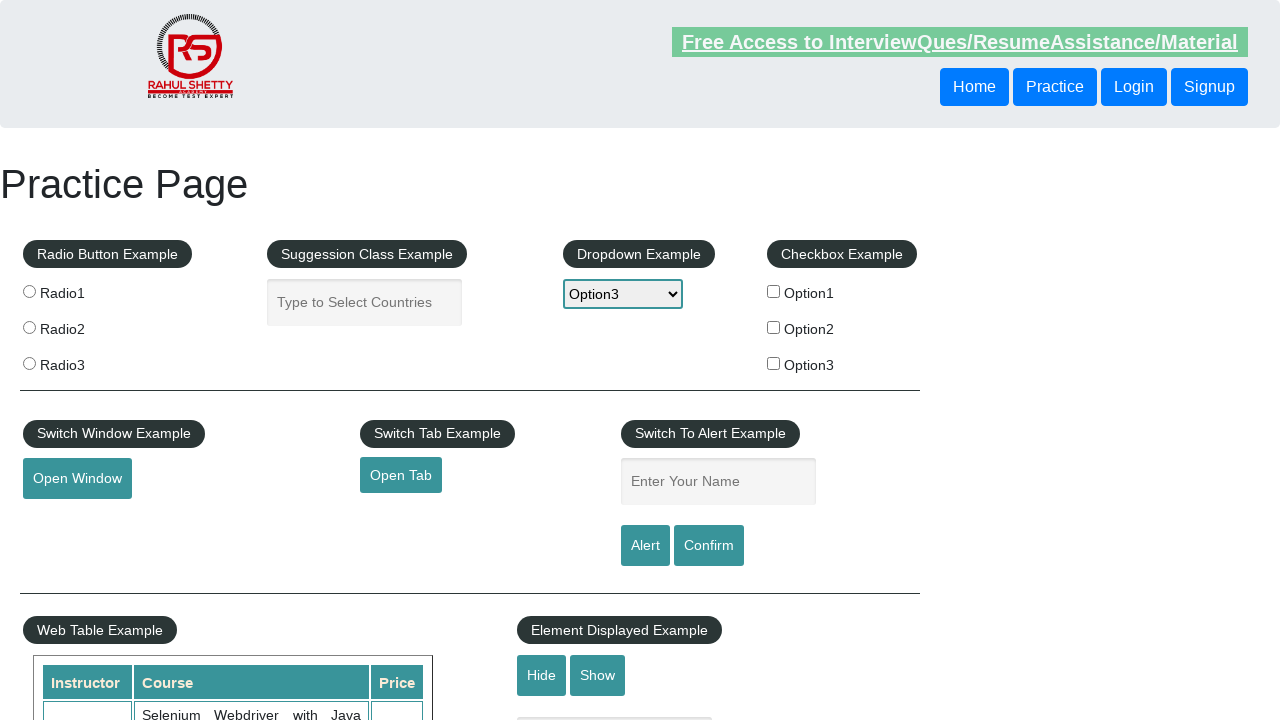

Selected first option from dropdown by index on select#dropdown-class-example
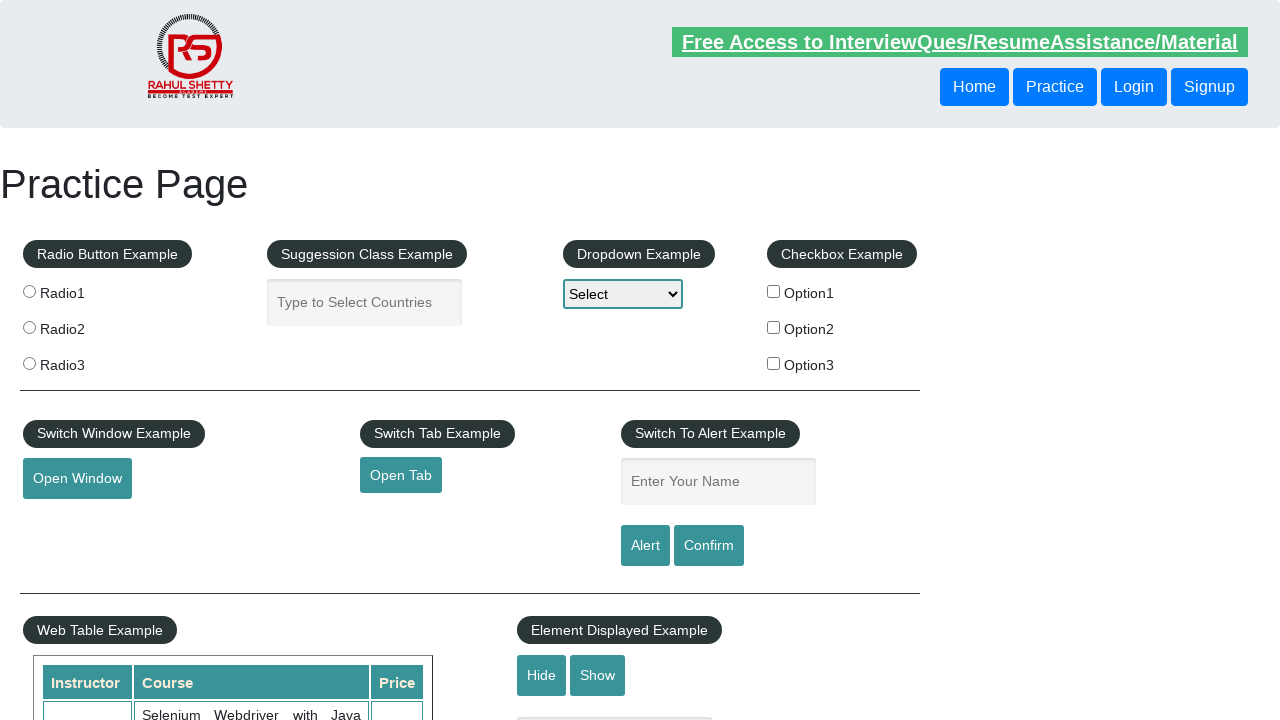

Retrieved all dropdown options
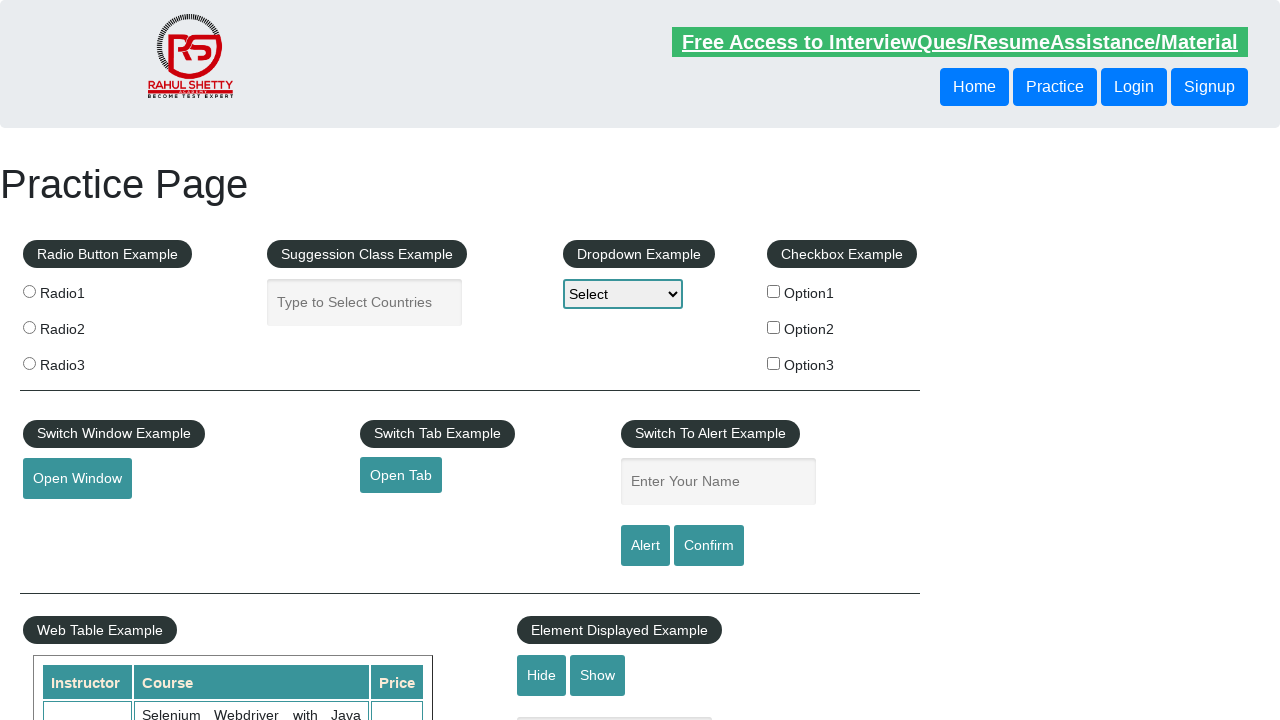

Found and selected Option2 from dropdown by index on select#dropdown-class-example
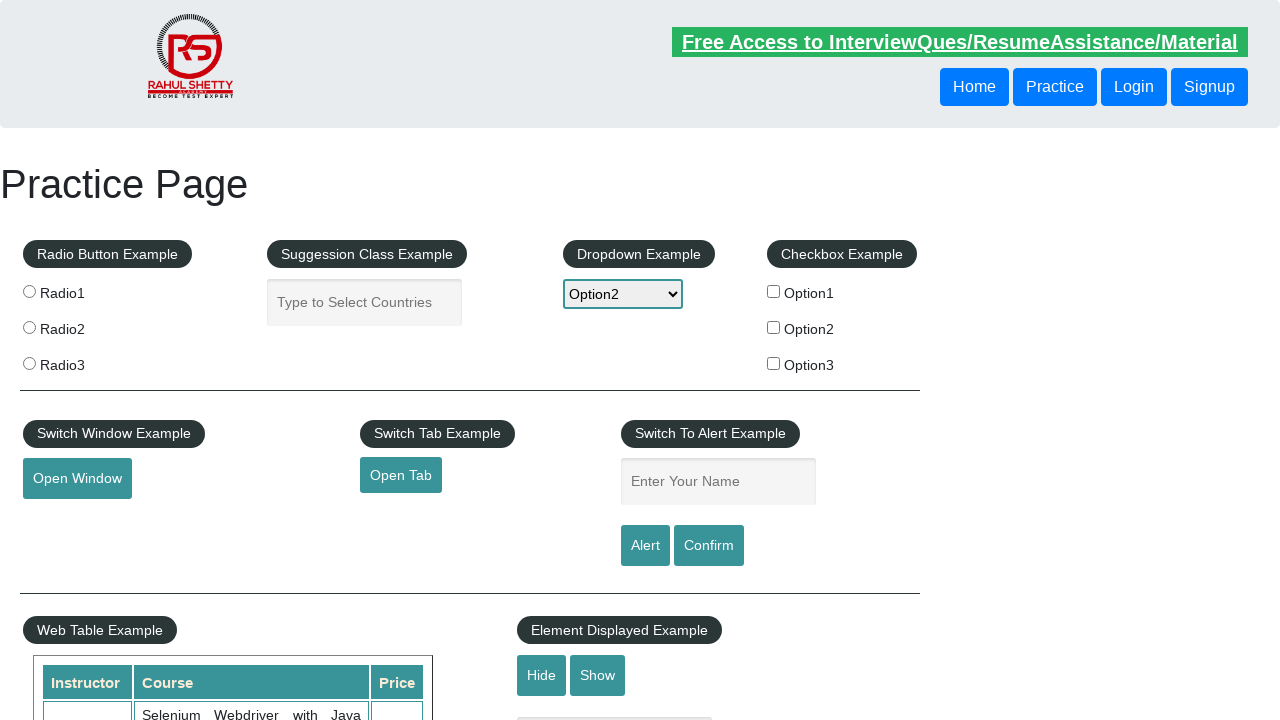

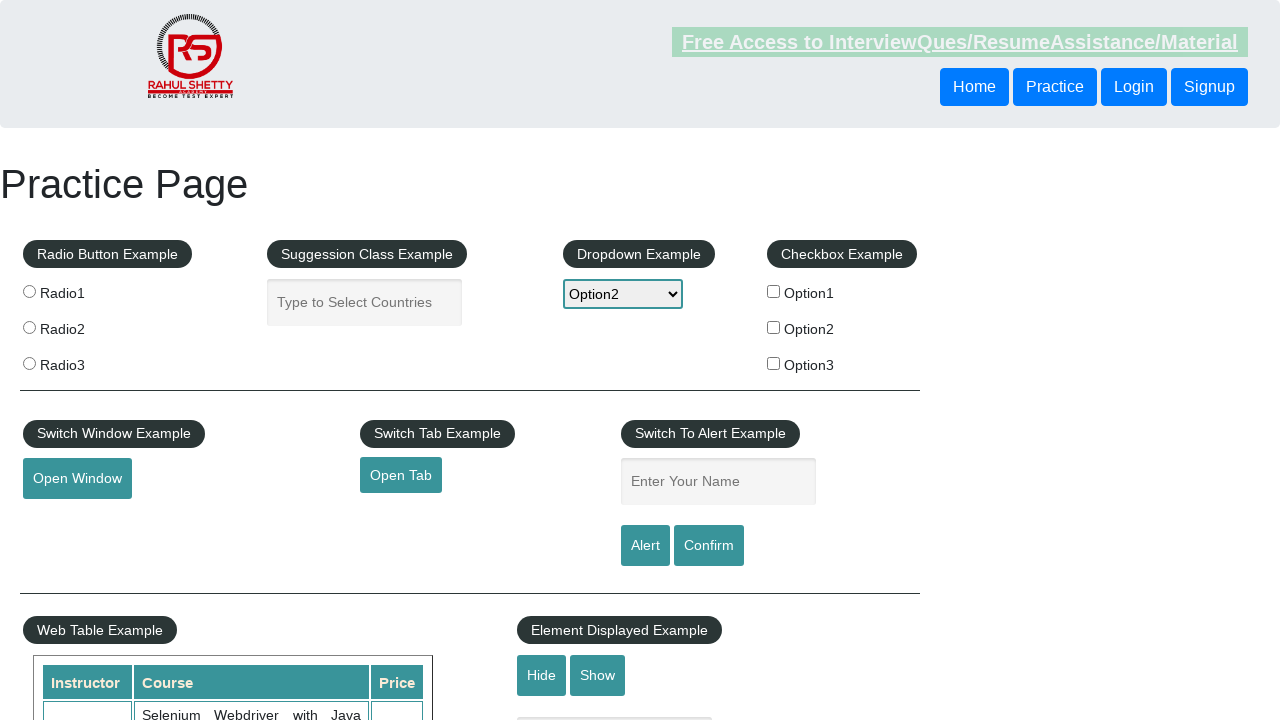